Tests navigation on demoblaze.com by iterating through links to find Log in, then browsing products to find and click on Samsung galaxy s7

Starting URL: https://www.demoblaze.com/index.html

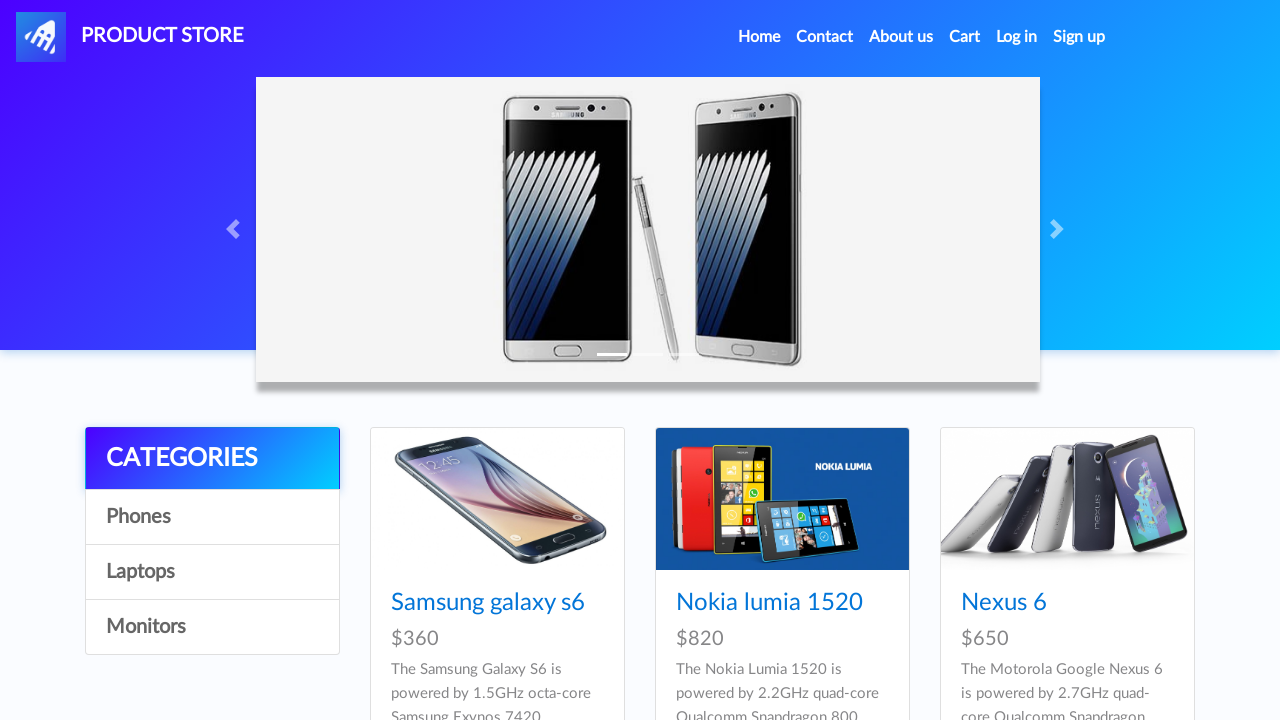

Waited for links to load on demoblaze.com
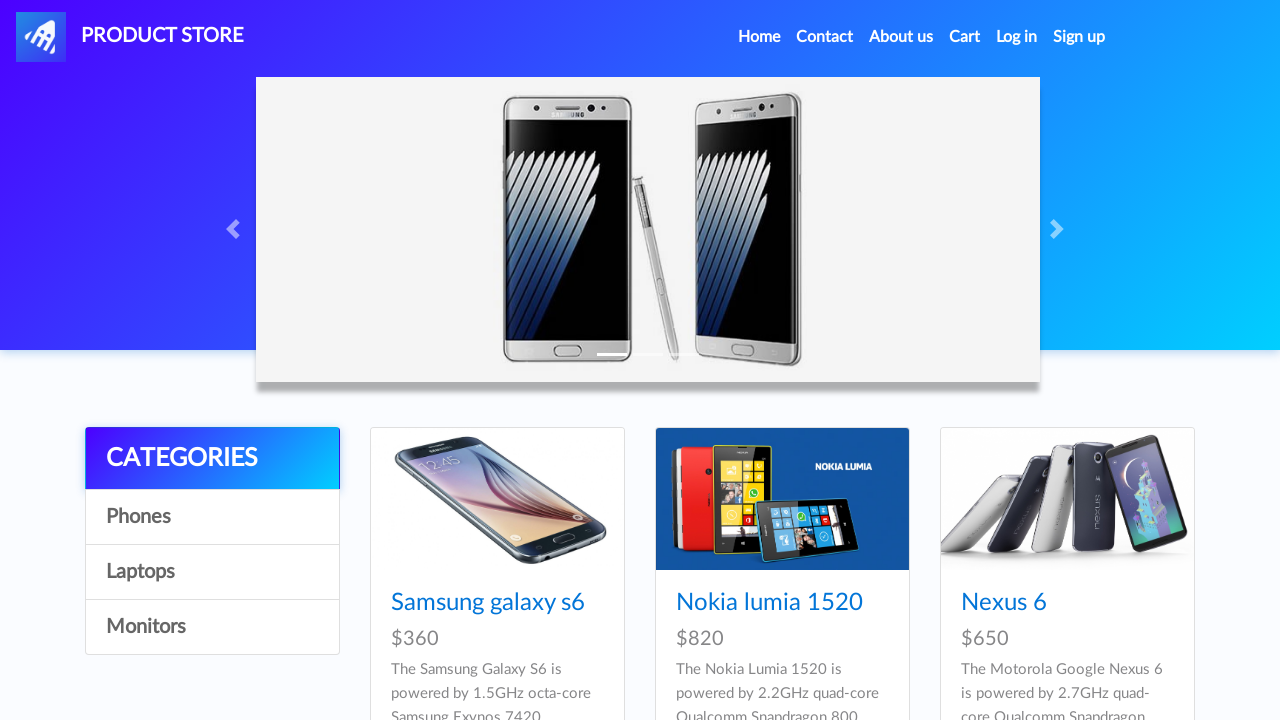

Retrieved all links from the page
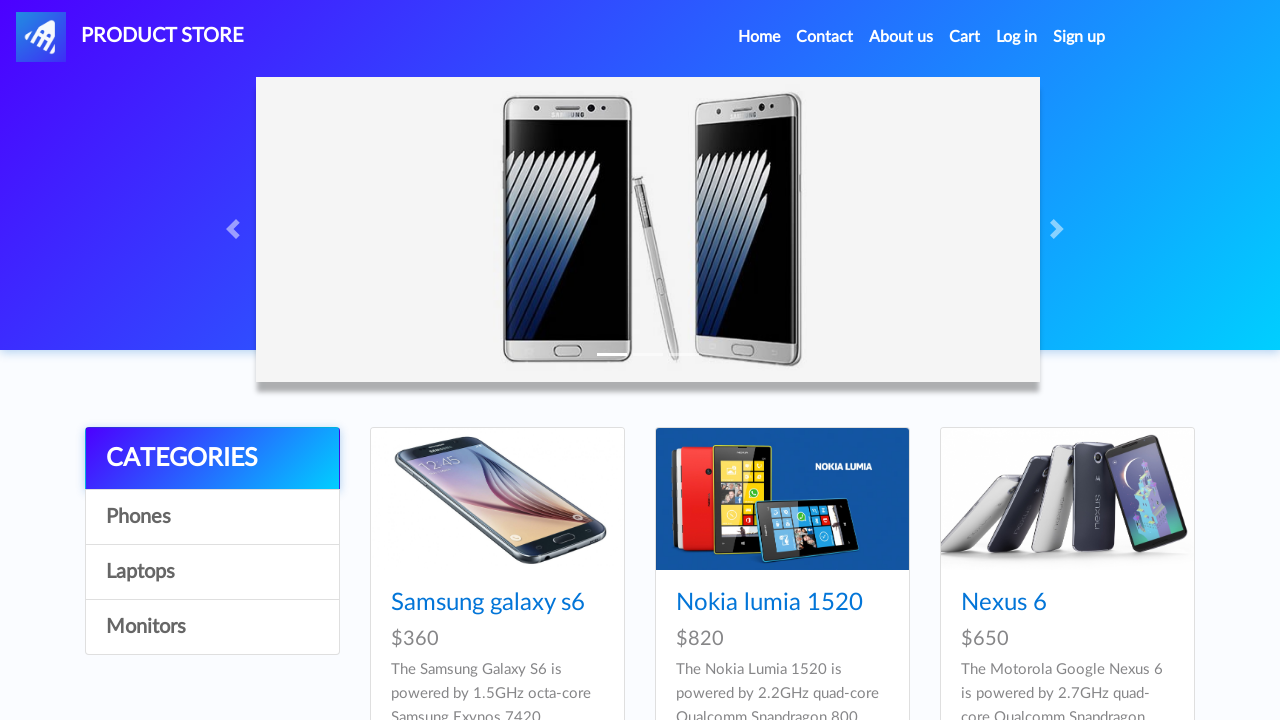

Iterated through links and found Log in link
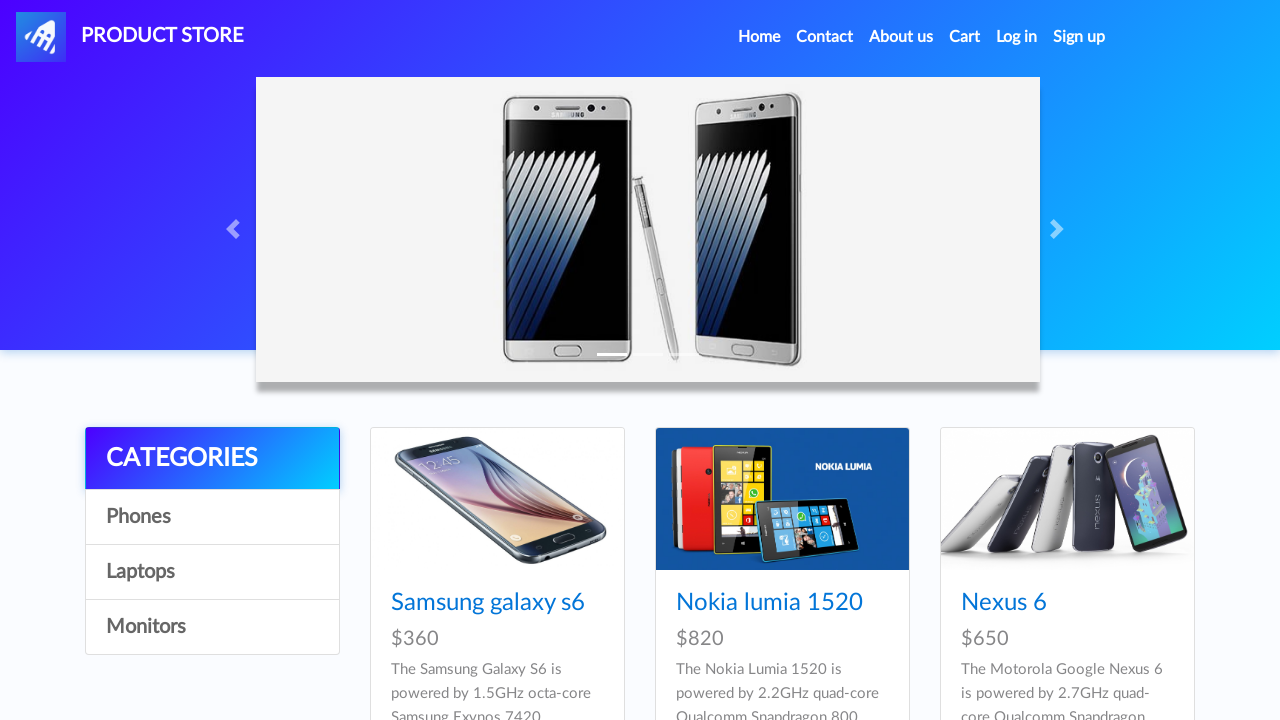

Verified Log in link exists on page
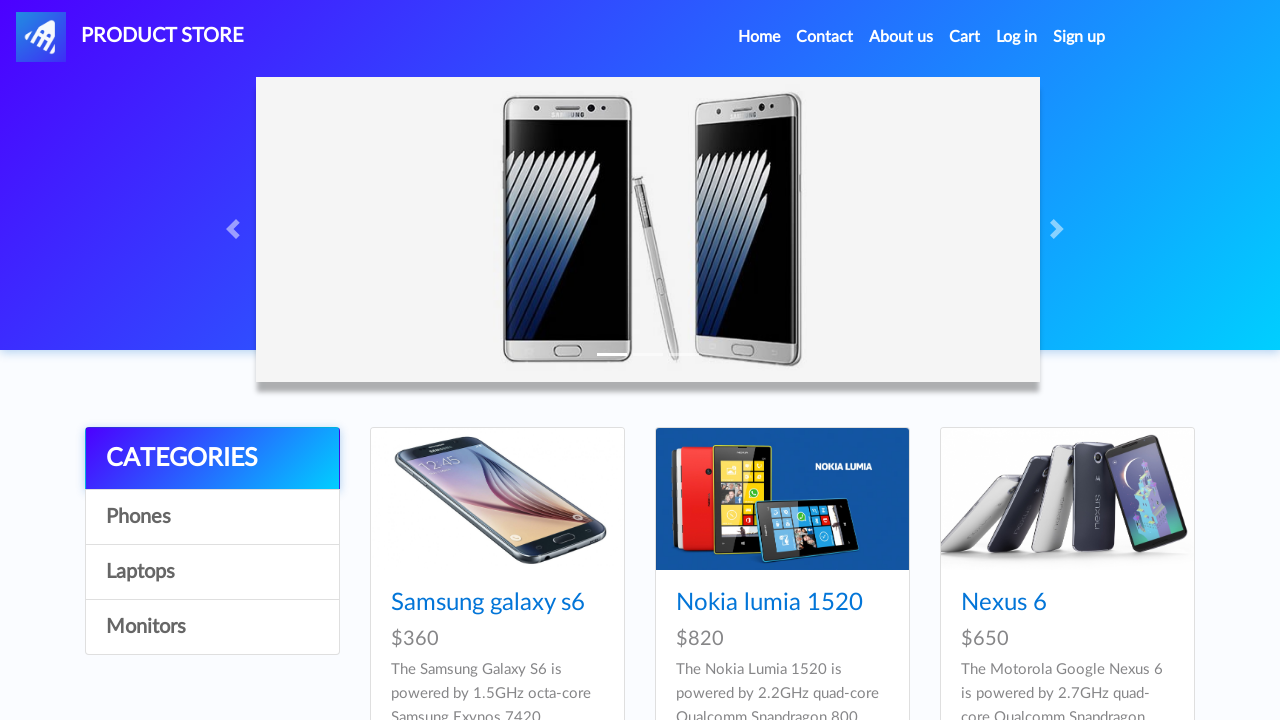

Waited for products to load on page
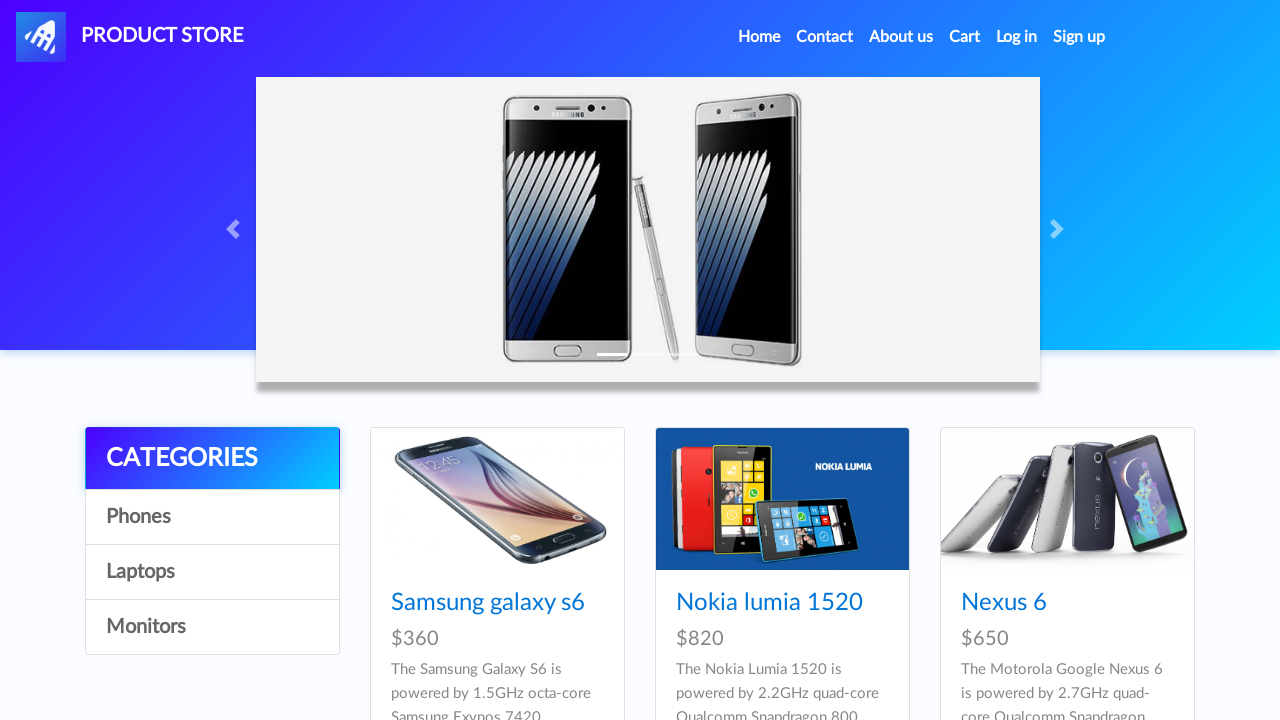

Retrieved all product links from tbodyid section
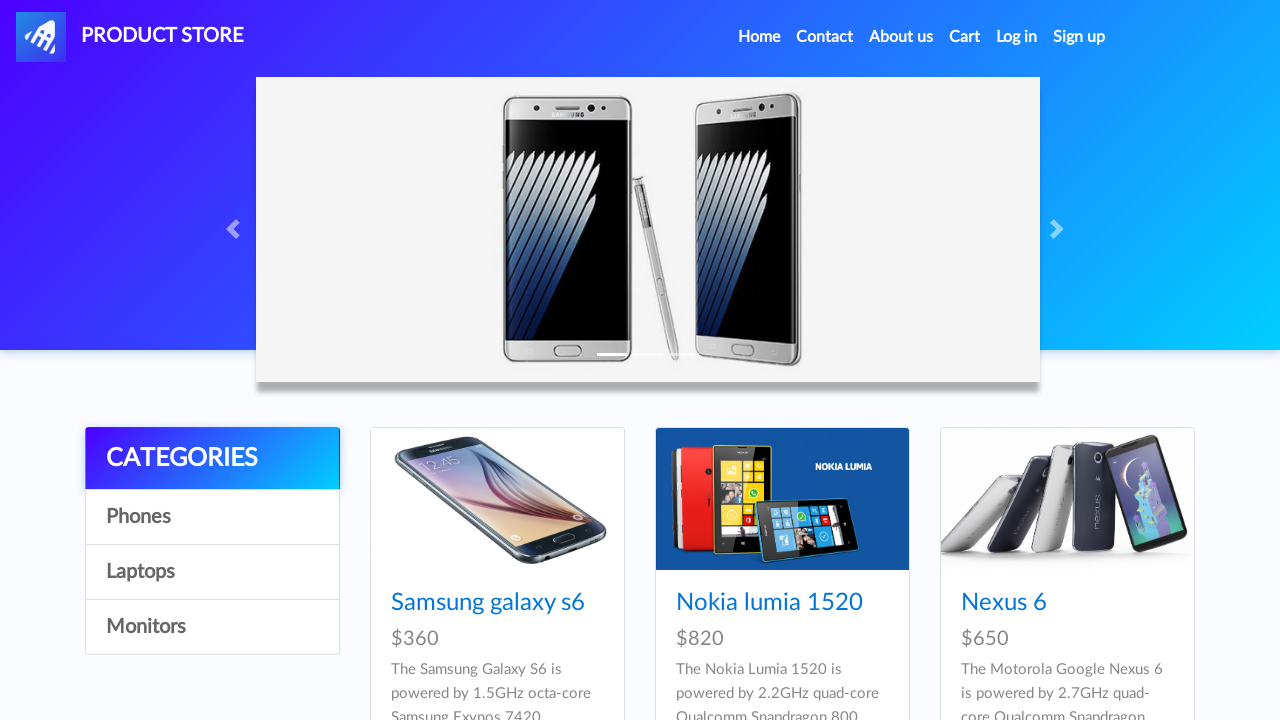

Found and clicked on Samsung galaxy s7 product
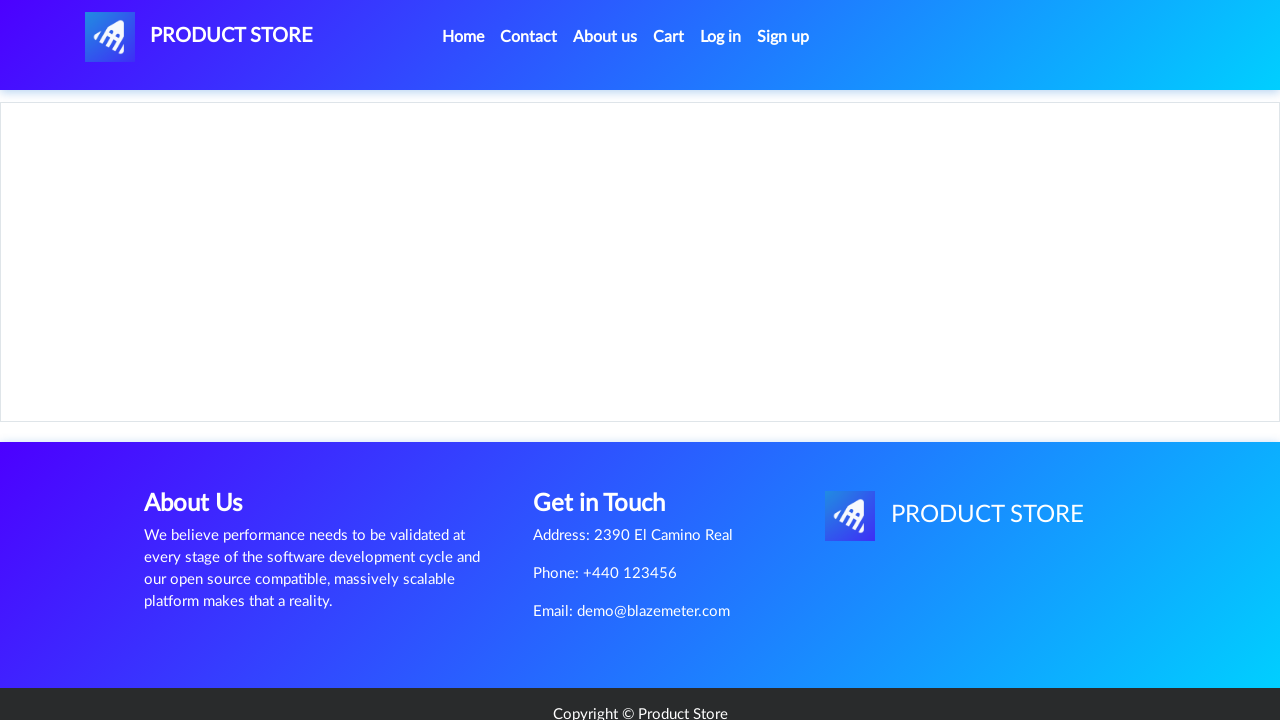

Verified Samsung galaxy s7 product page loaded successfully
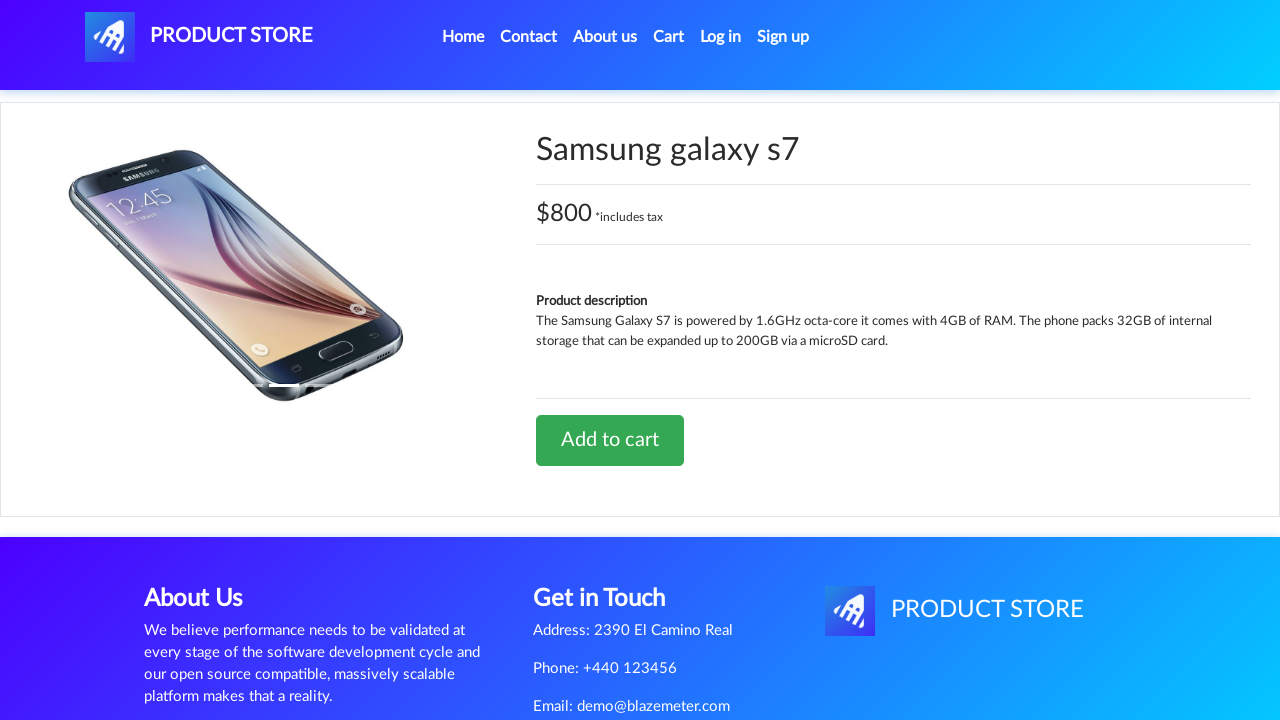

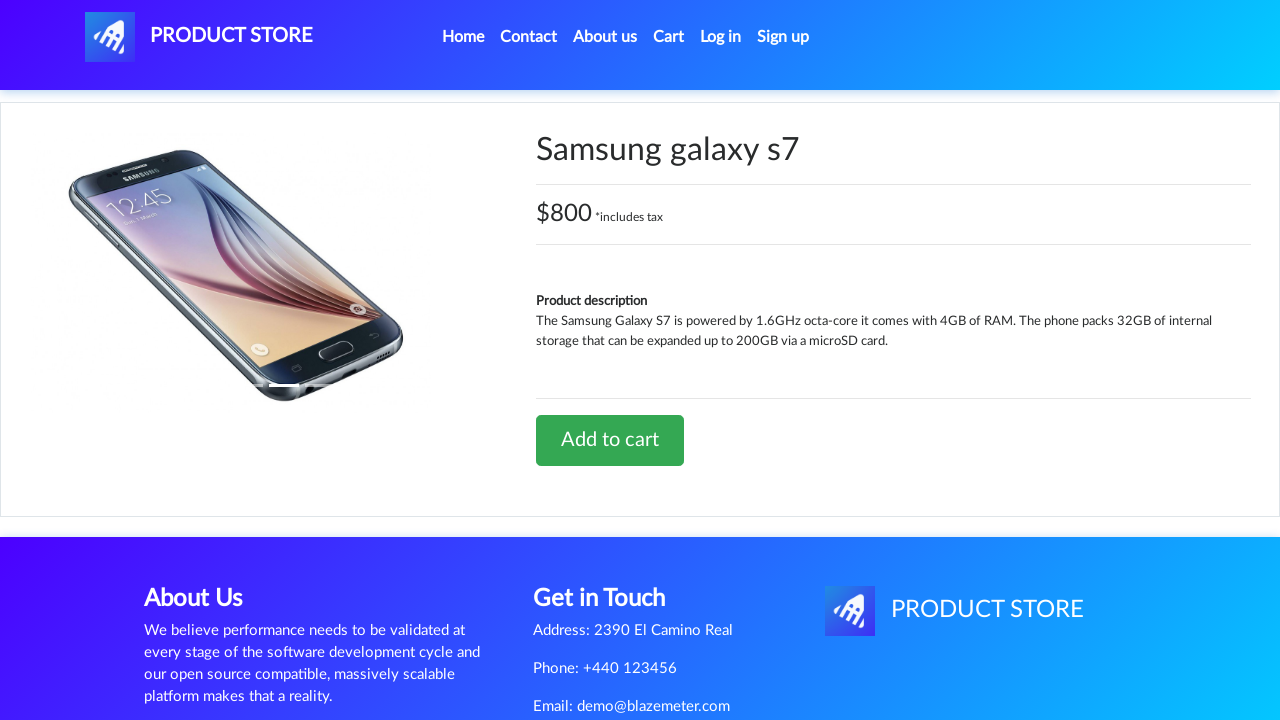